Navigates to the Chennai Super Kings cricket team website and waits for the page to load.

Starting URL: https://www.chennaisuperkings.com/

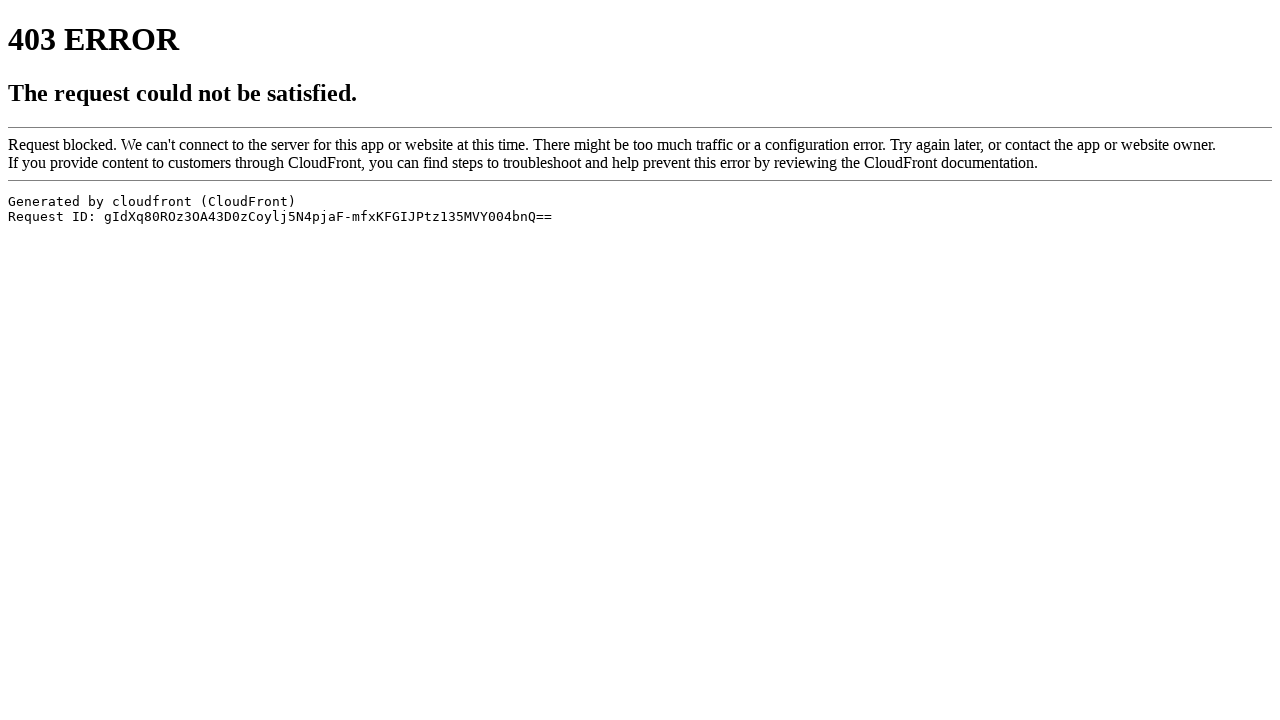

Navigated to Chennai Super Kings website
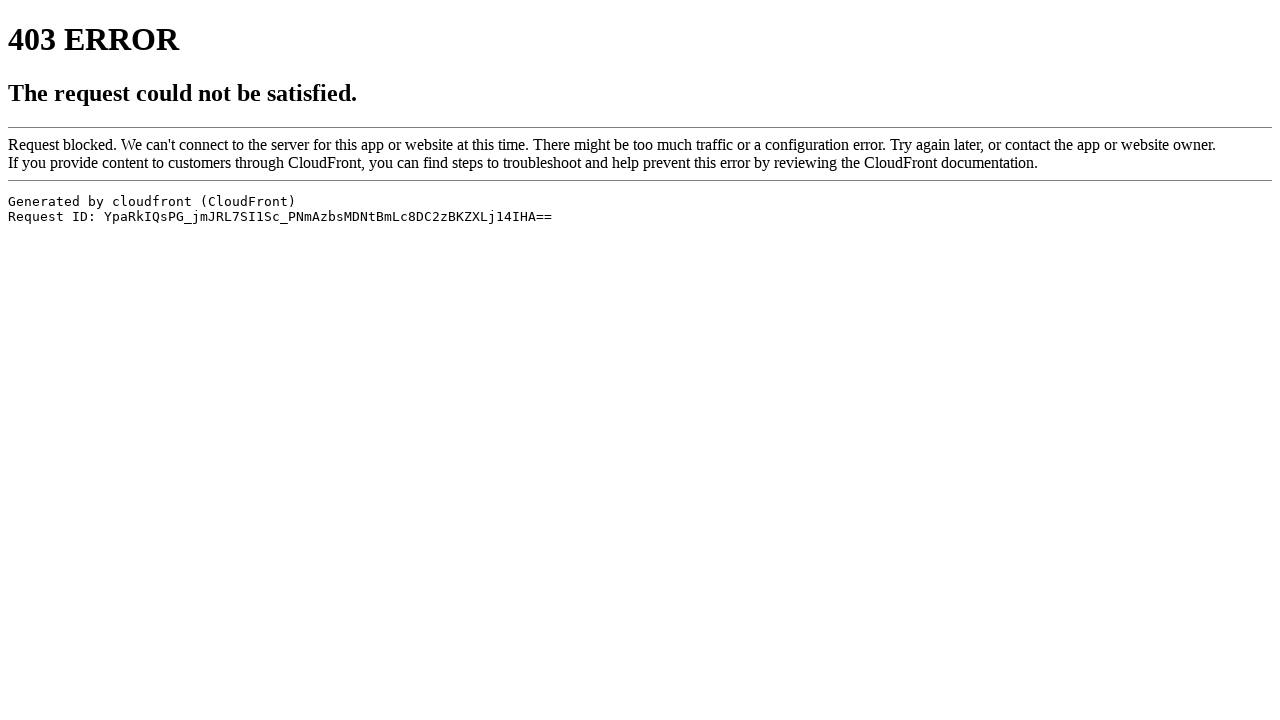

Page DOM content fully loaded
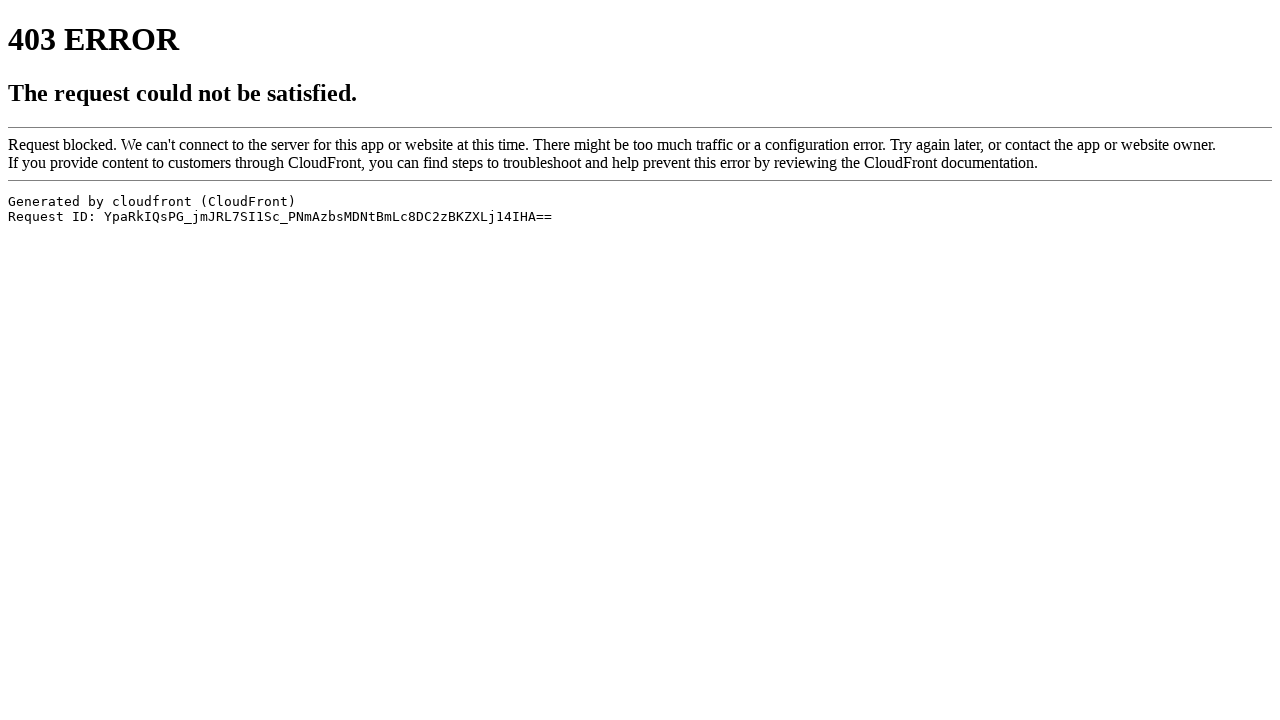

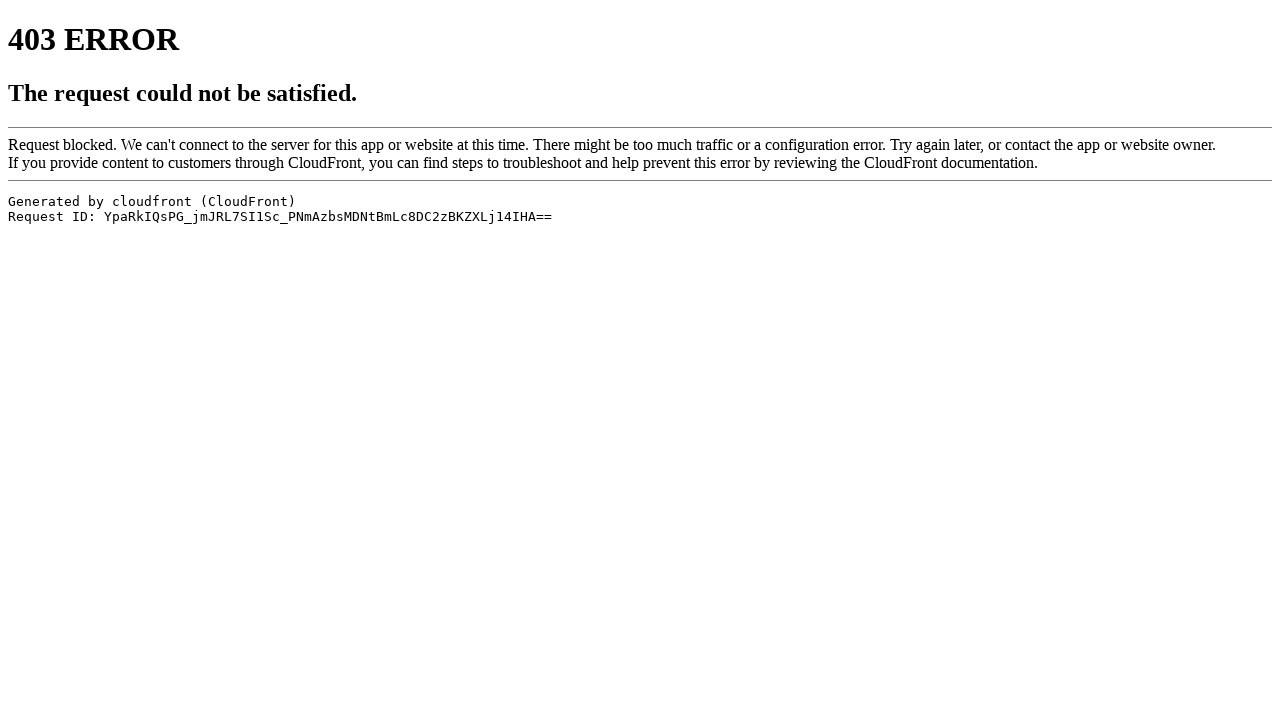